Tests browser forward navigation by clicking a link, going back, then going forward to verify the navigation history works correctly

Starting URL: https://kristinek.github.io/site/examples/po

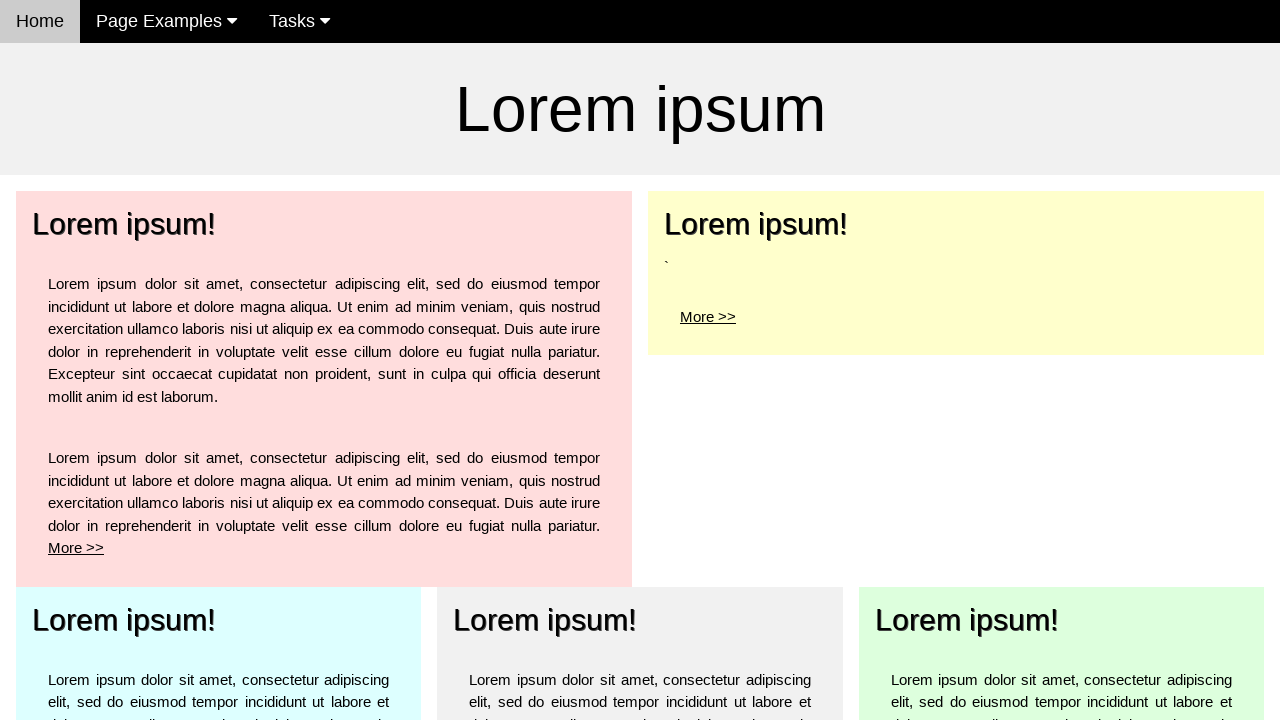

Clicked 'More' link in pale-red section to navigate to po1 page at (76, 548) on xpath=//*[contains(@class, 'w3-pale-red')]//a[contains(text(), 'More')]
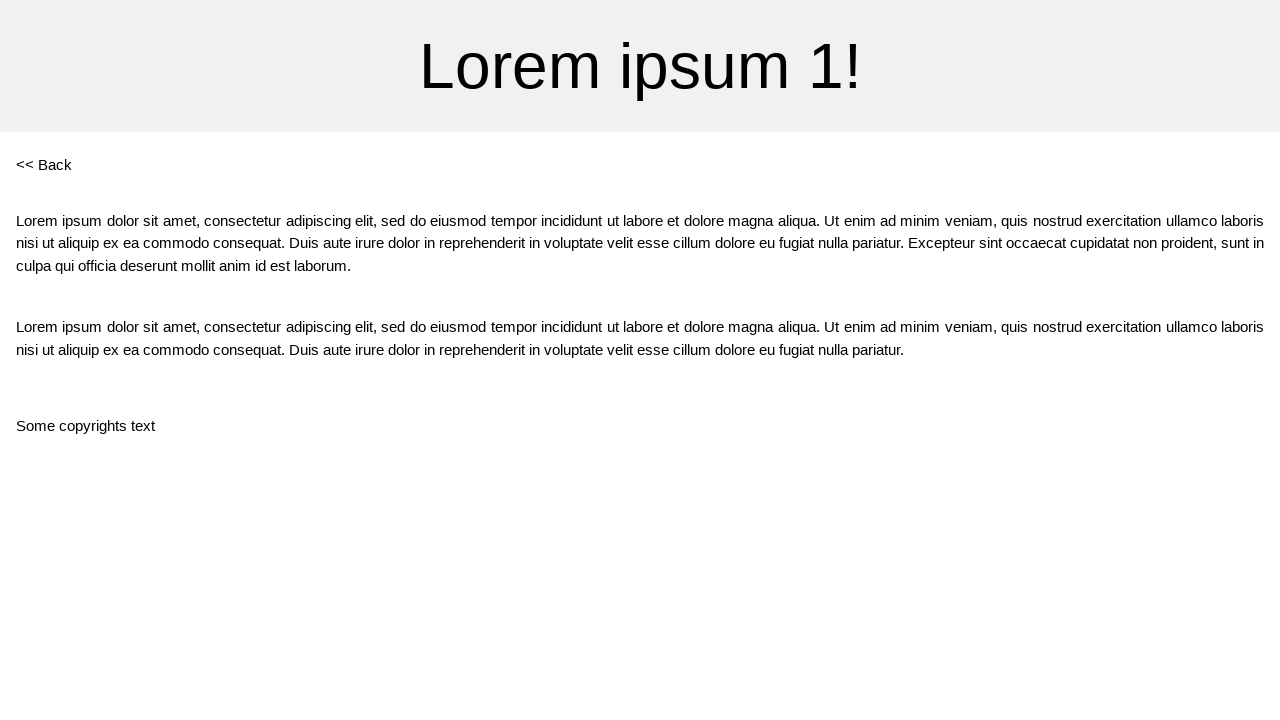

Waited for navigation to po1 page - URL confirmed
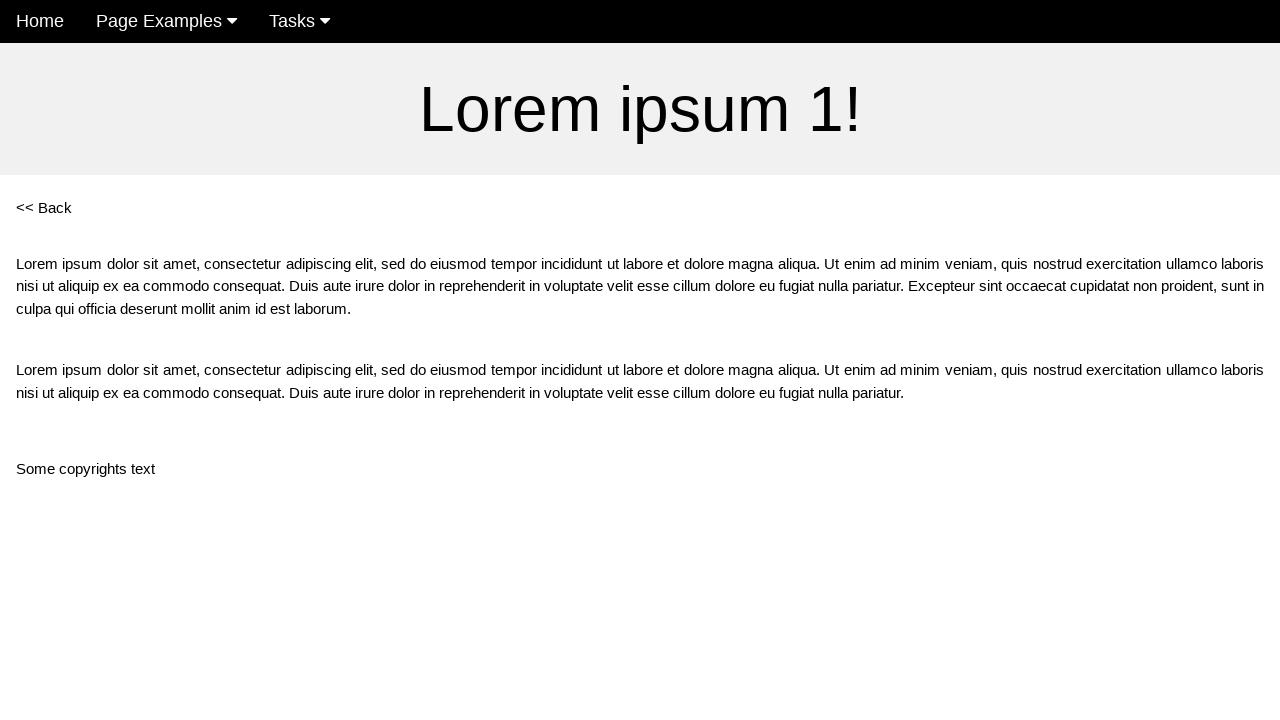

Navigated back to po page using browser back button
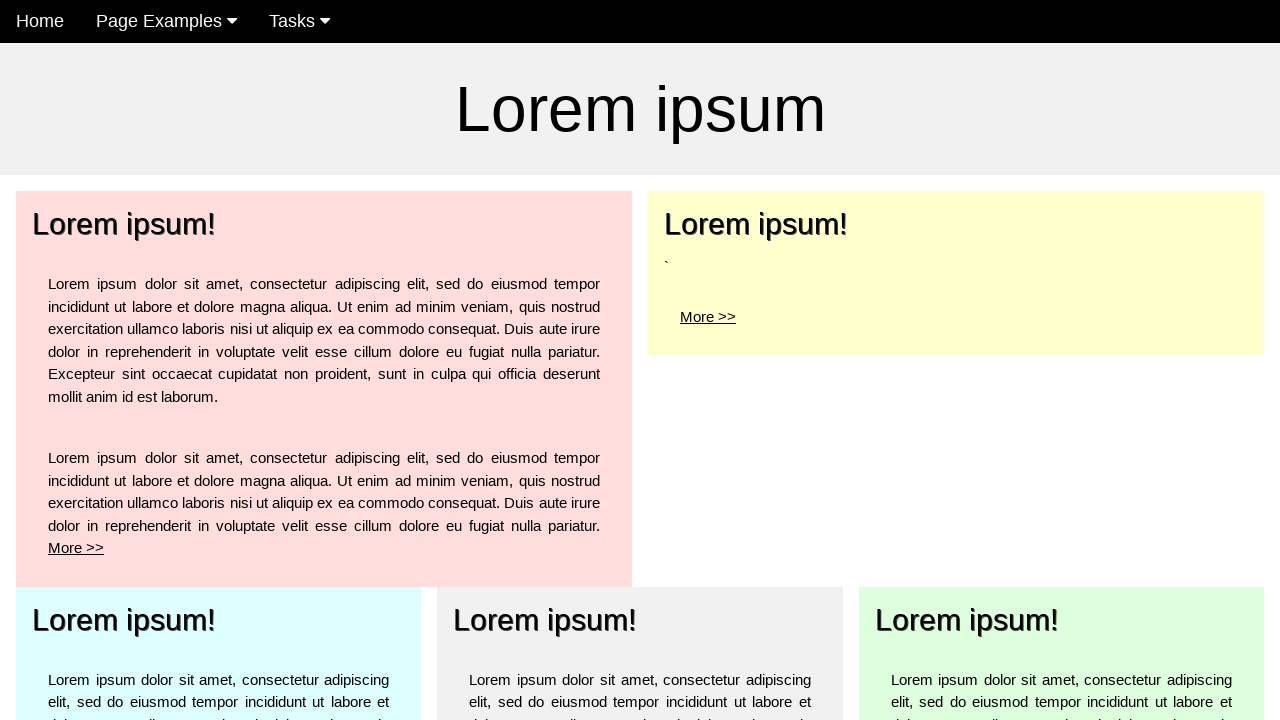

Waited for navigation back to po page - URL confirmed
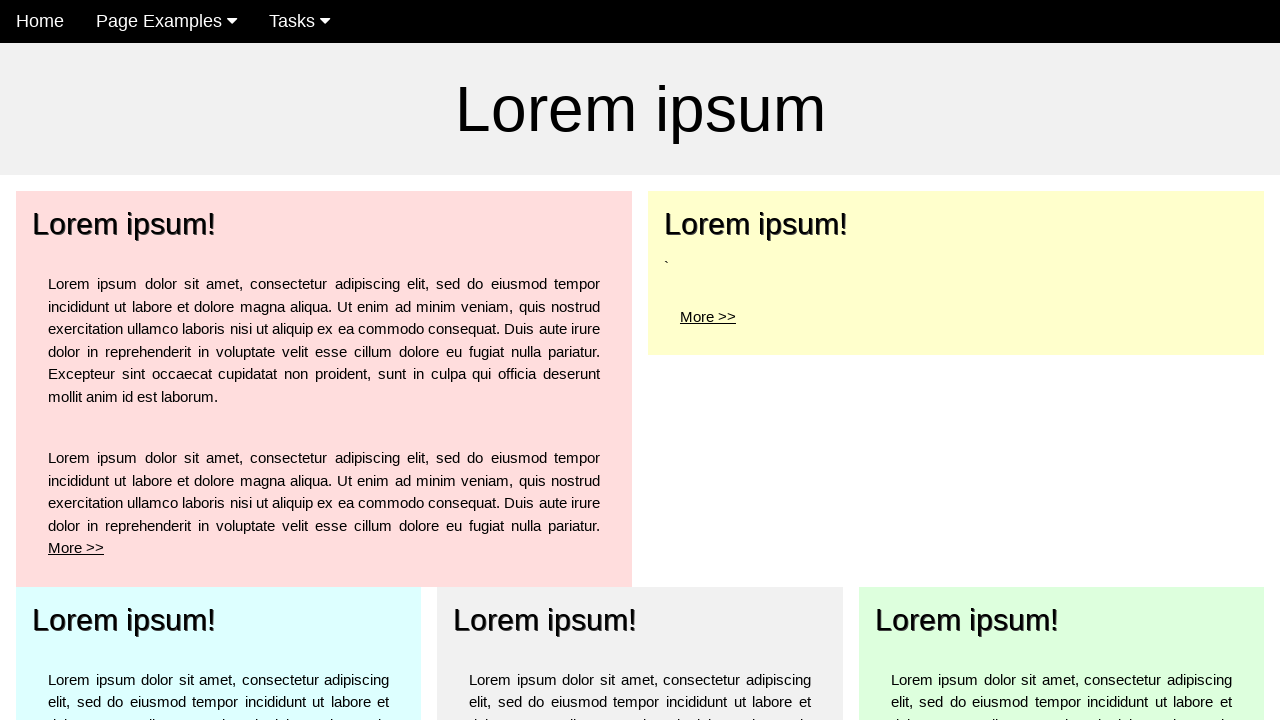

Navigated forward to po1 page using browser forward button
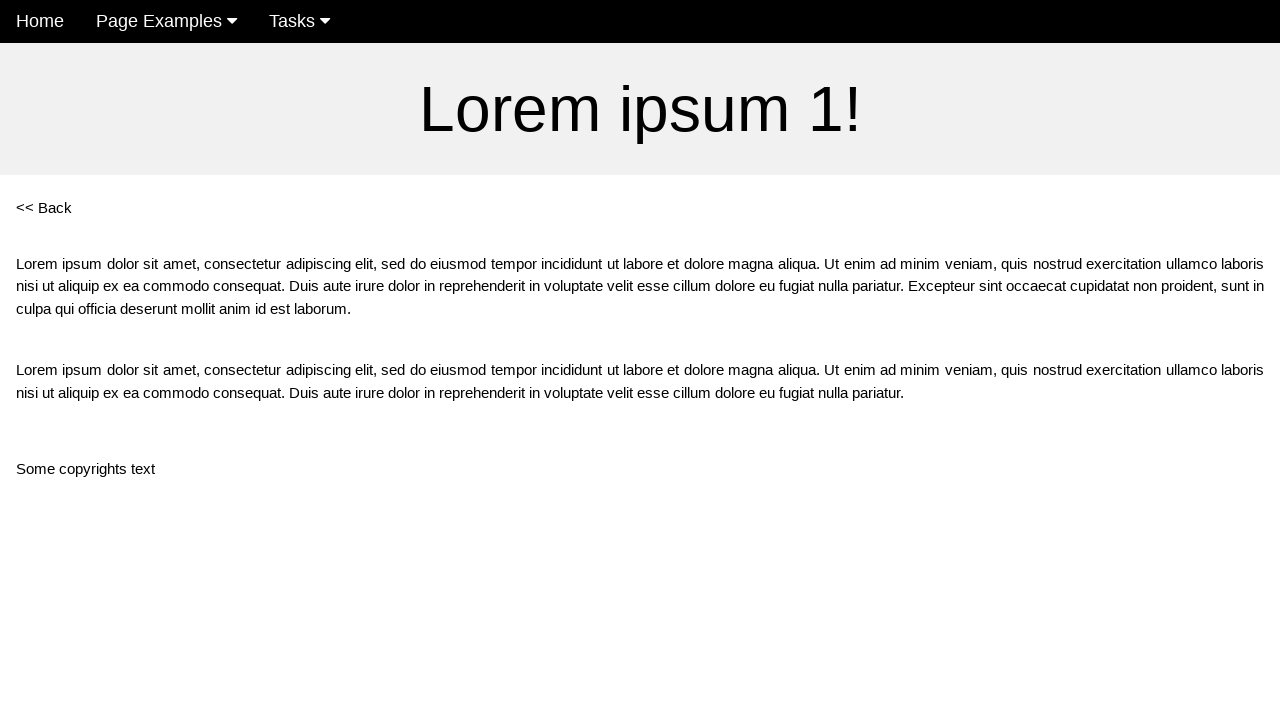

Verified forward navigation successful - po1 page URL confirmed
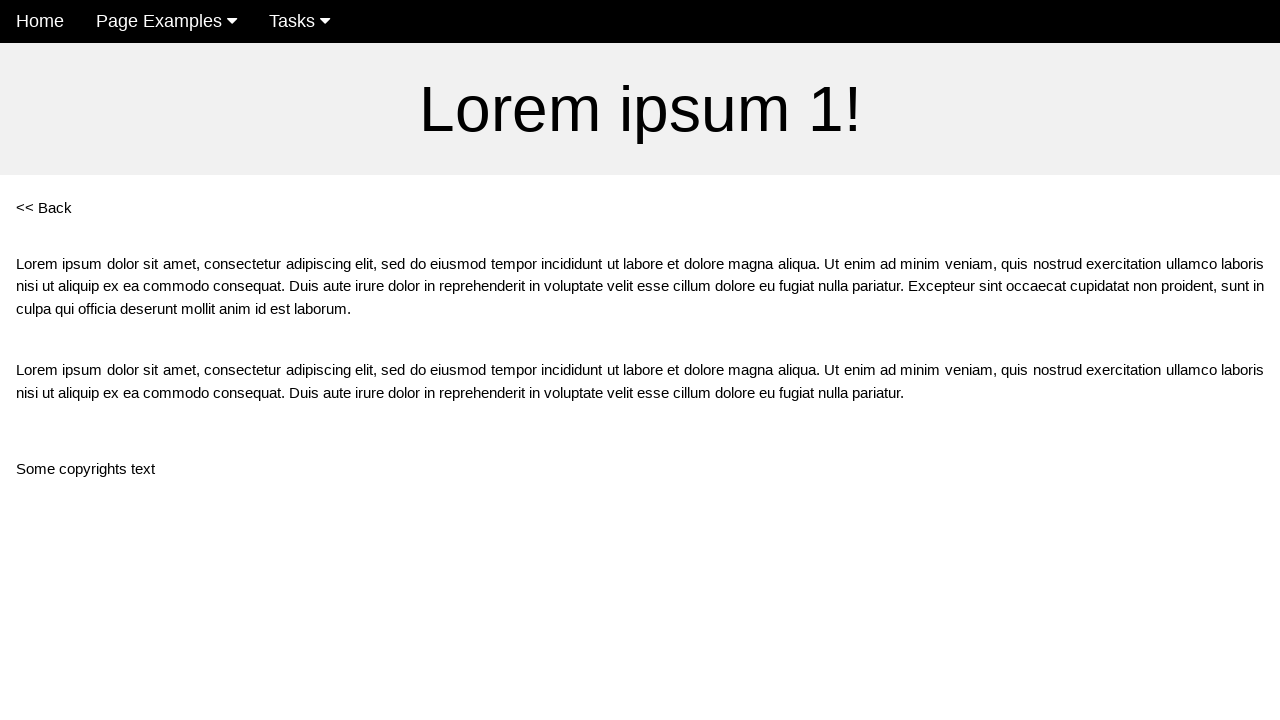

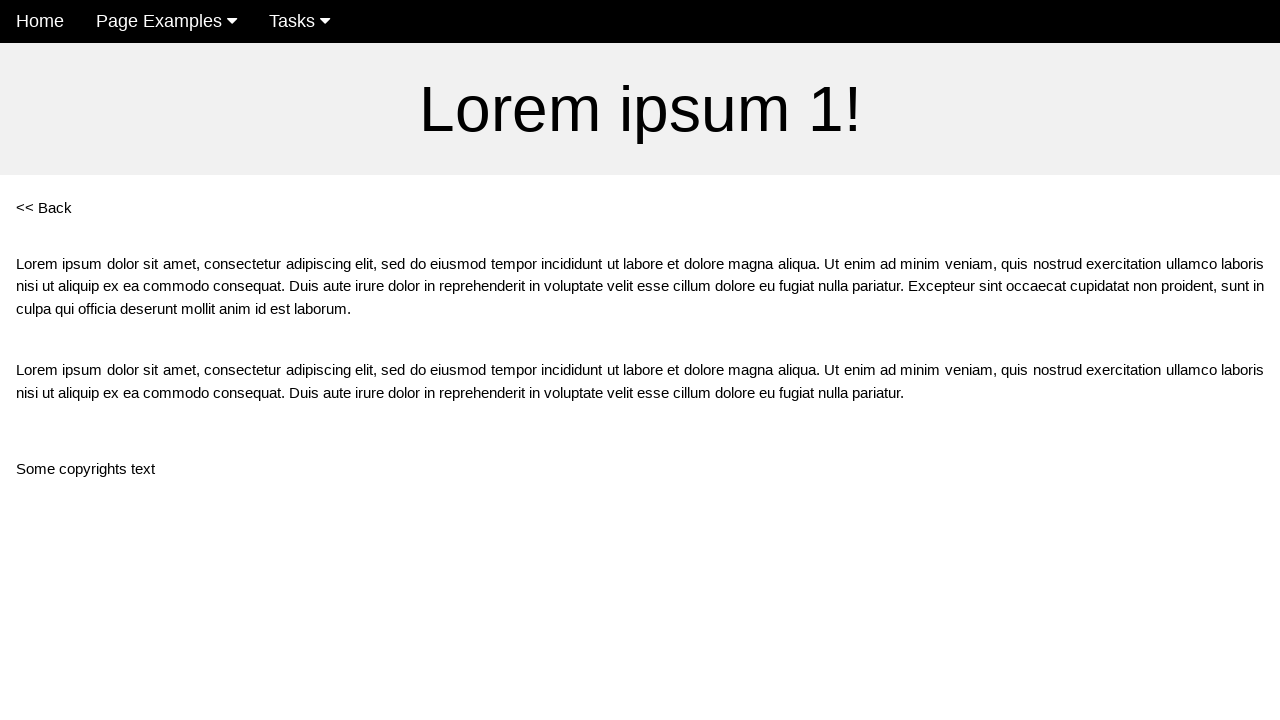